Tests checkbox functionality by verifying initial unchecked state, clicking to check it, and verifying the checked state

Starting URL: https://rahulshettyacademy.com/dropdownsPractise/

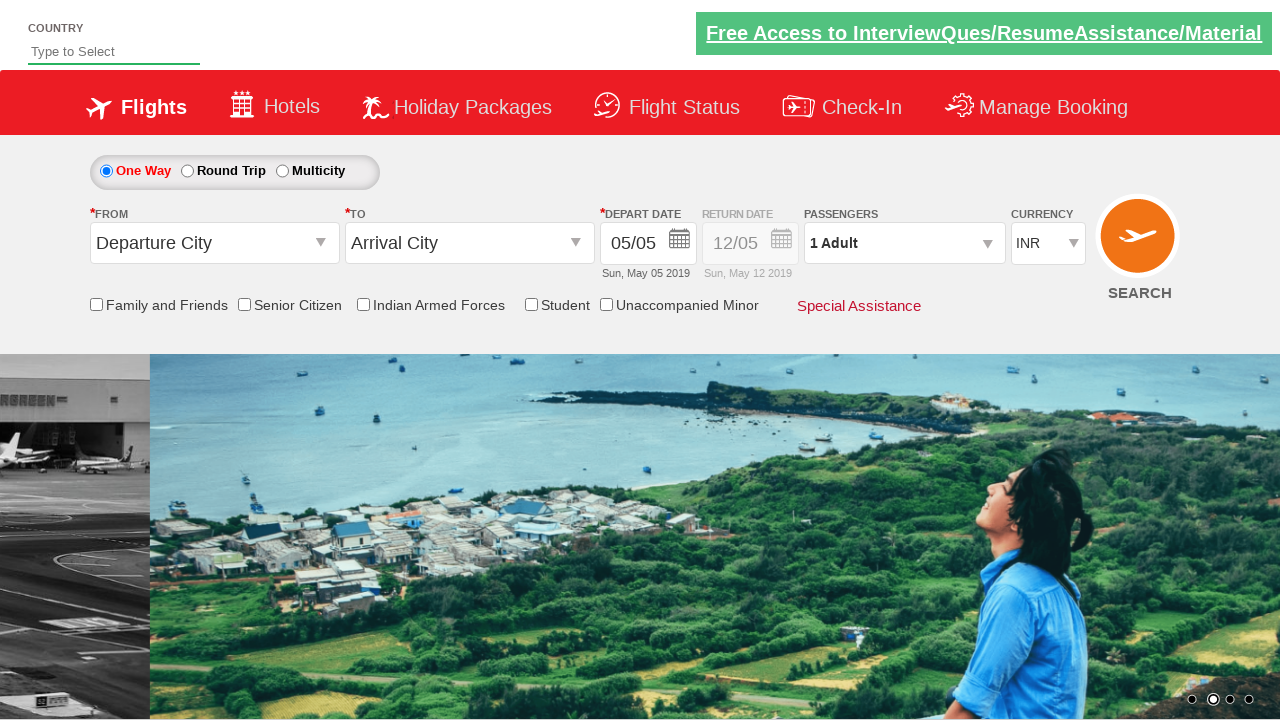

Navigated to https://rahulshettyacademy.com/dropdownsPractise/
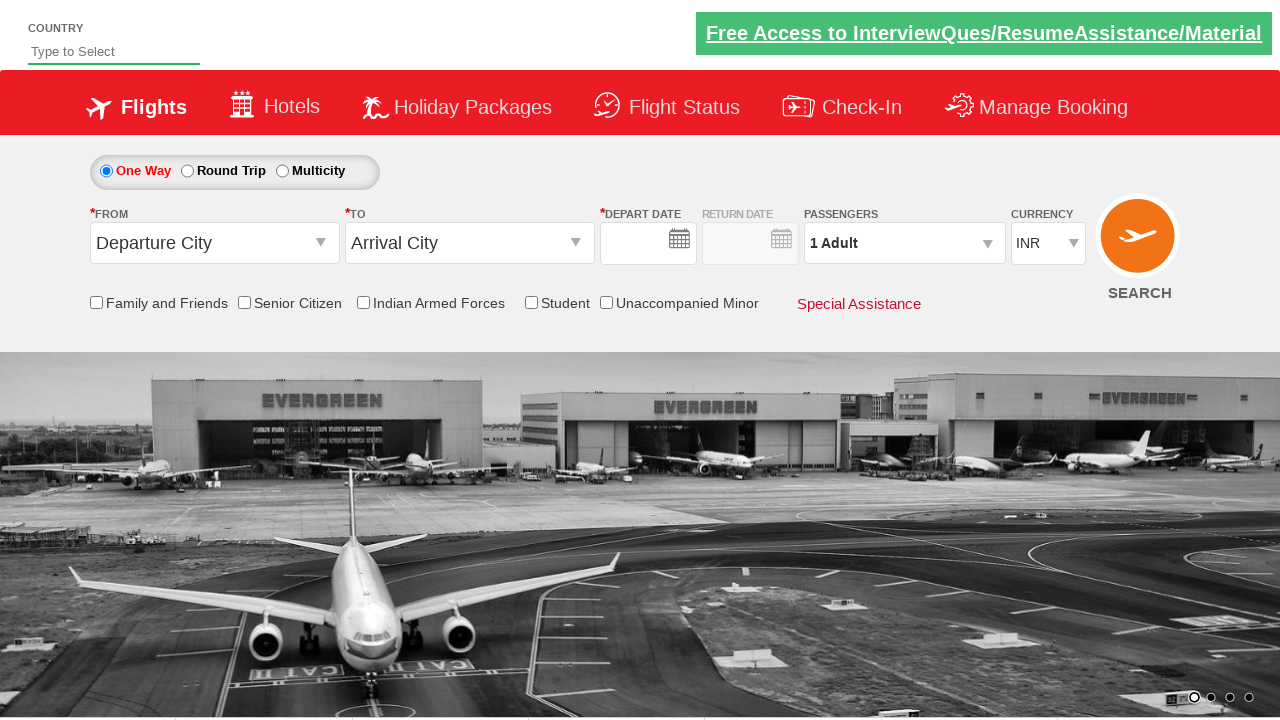

Verified checkbox is initially unchecked
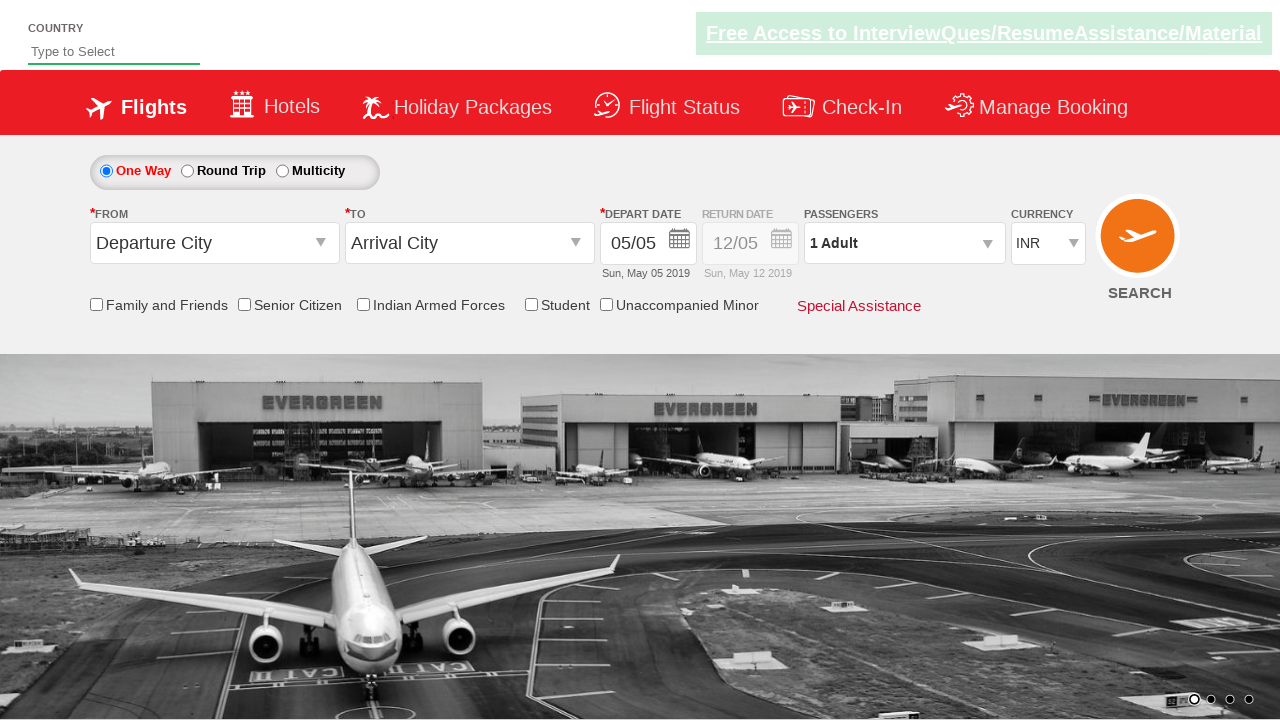

Clicked checkbox to check it at (96, 304) on #ctl00_mainContent_chk_friendsandfamily
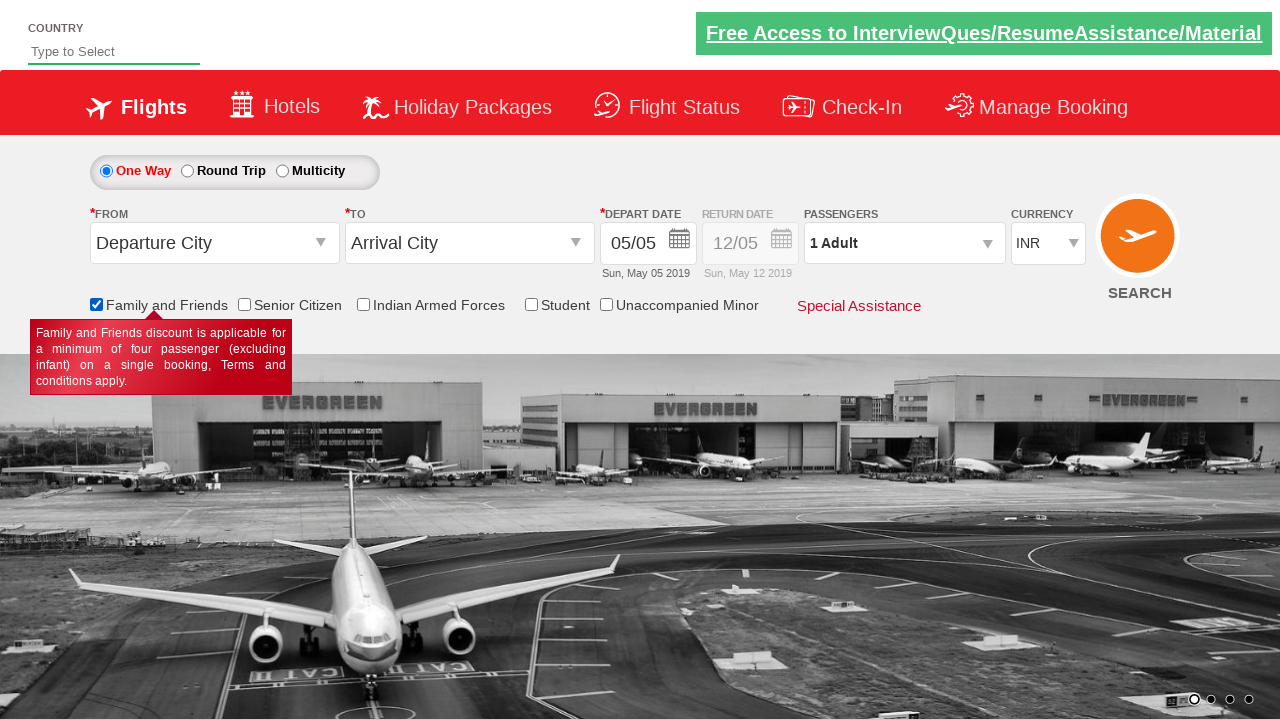

Verified checkbox is now checked
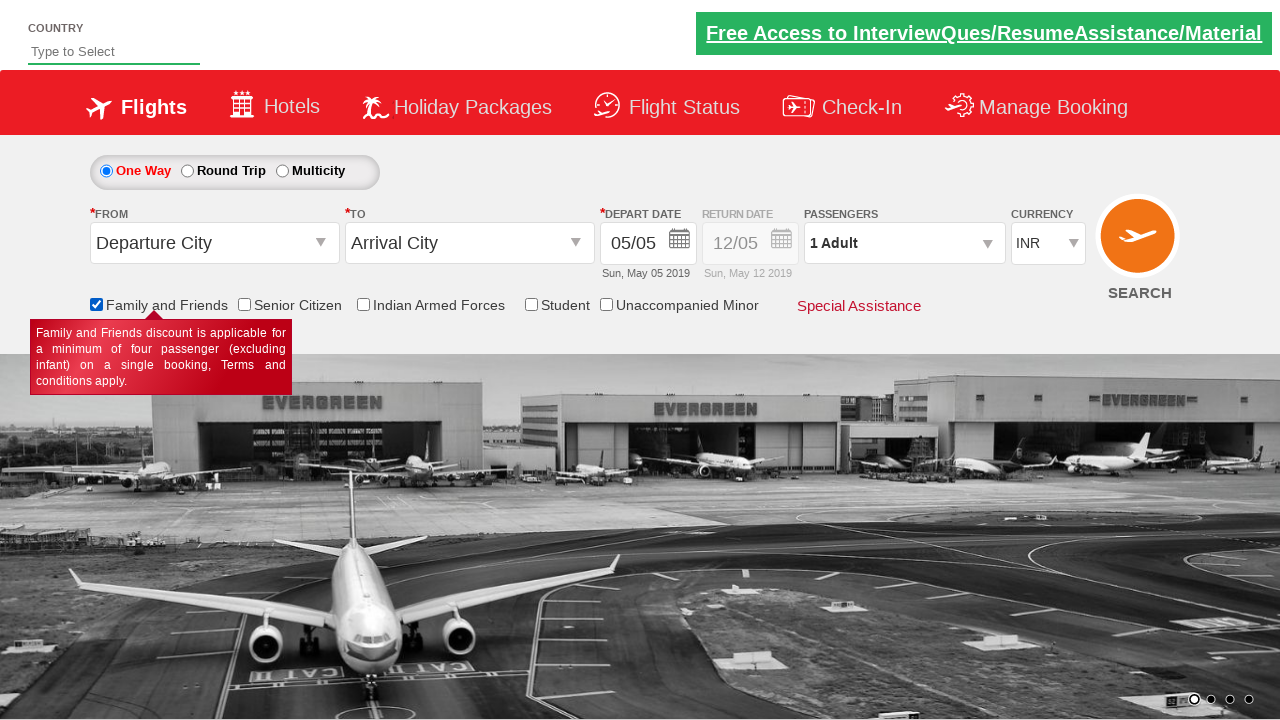

Counted total checkboxes on page: 6
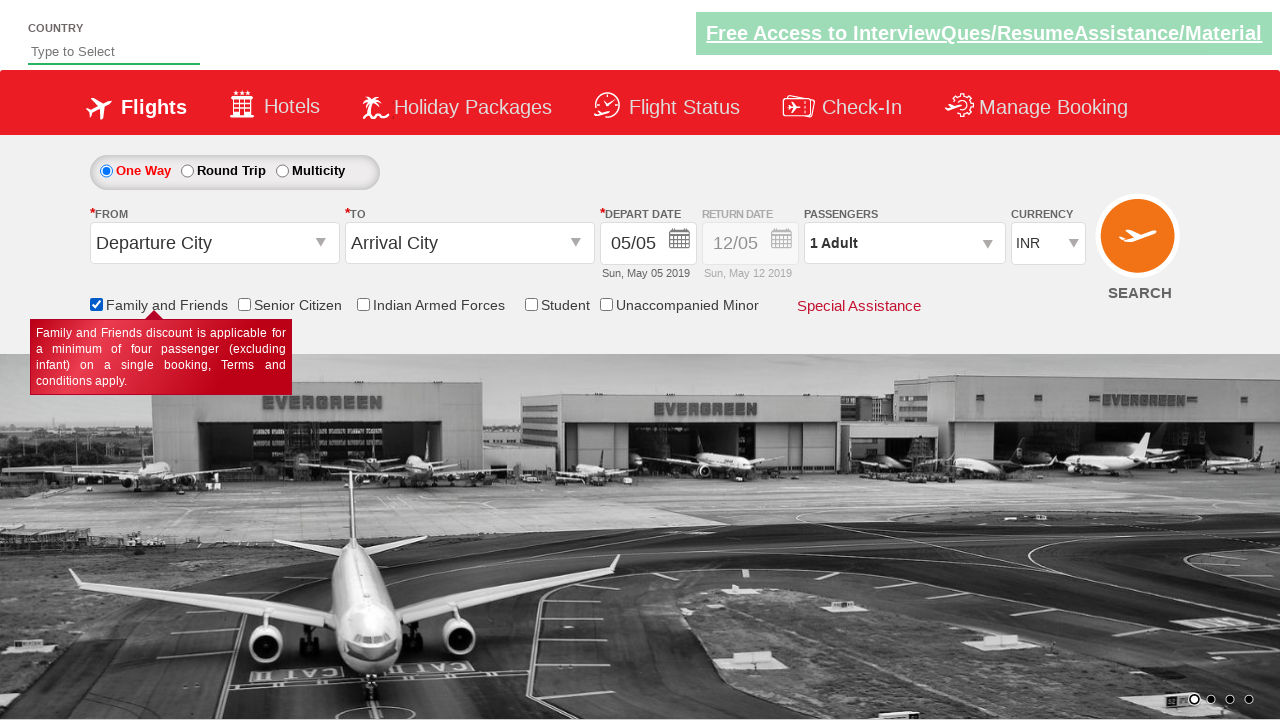

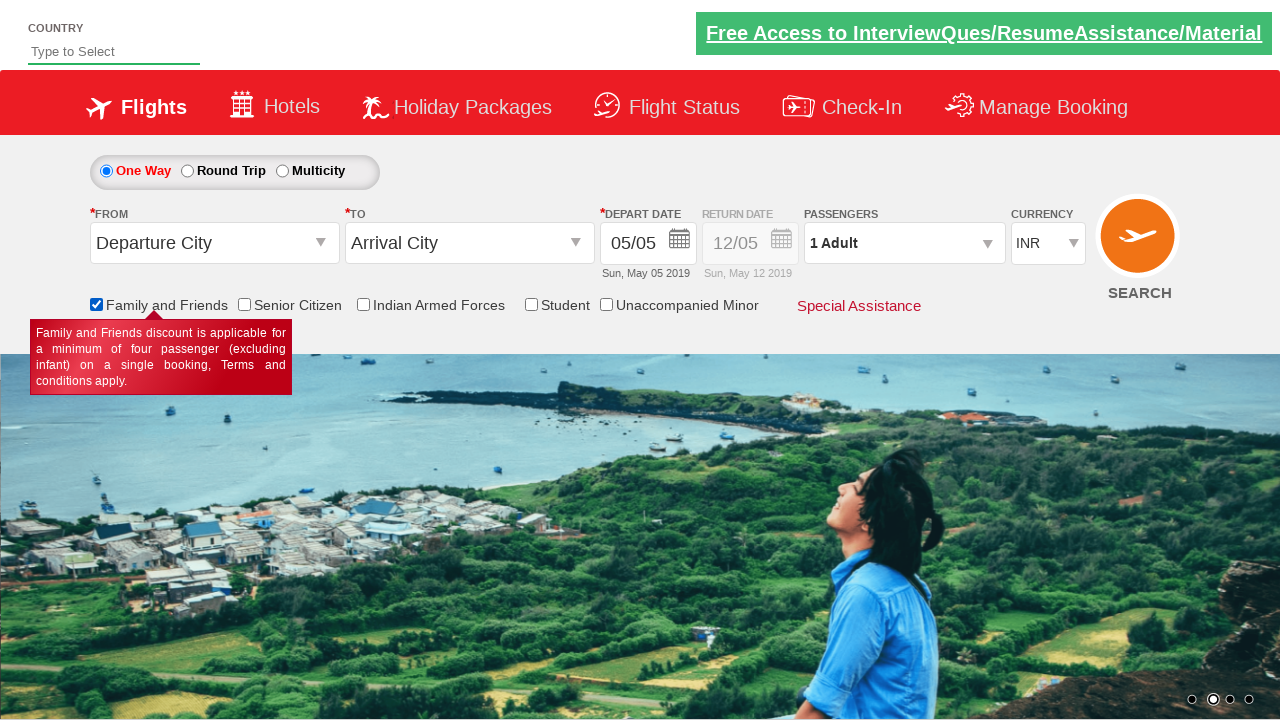